Tests JCPenney search functionality by entering a product name in the search box and clicking the search button

Starting URL: https://www.jcpenney.com/

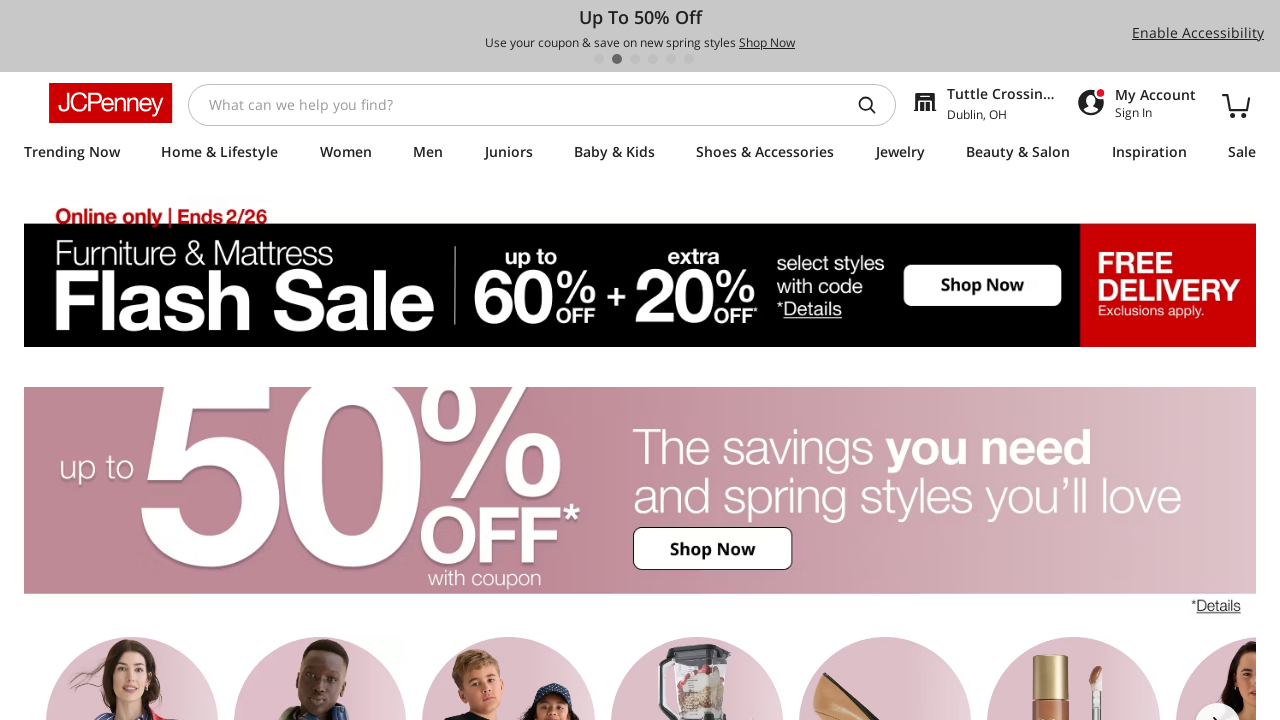

Filled search input with 'Fieldcrest Watercolor Floral 3-pc. Floral Comforter Set' on //input[@id='searchInputId']
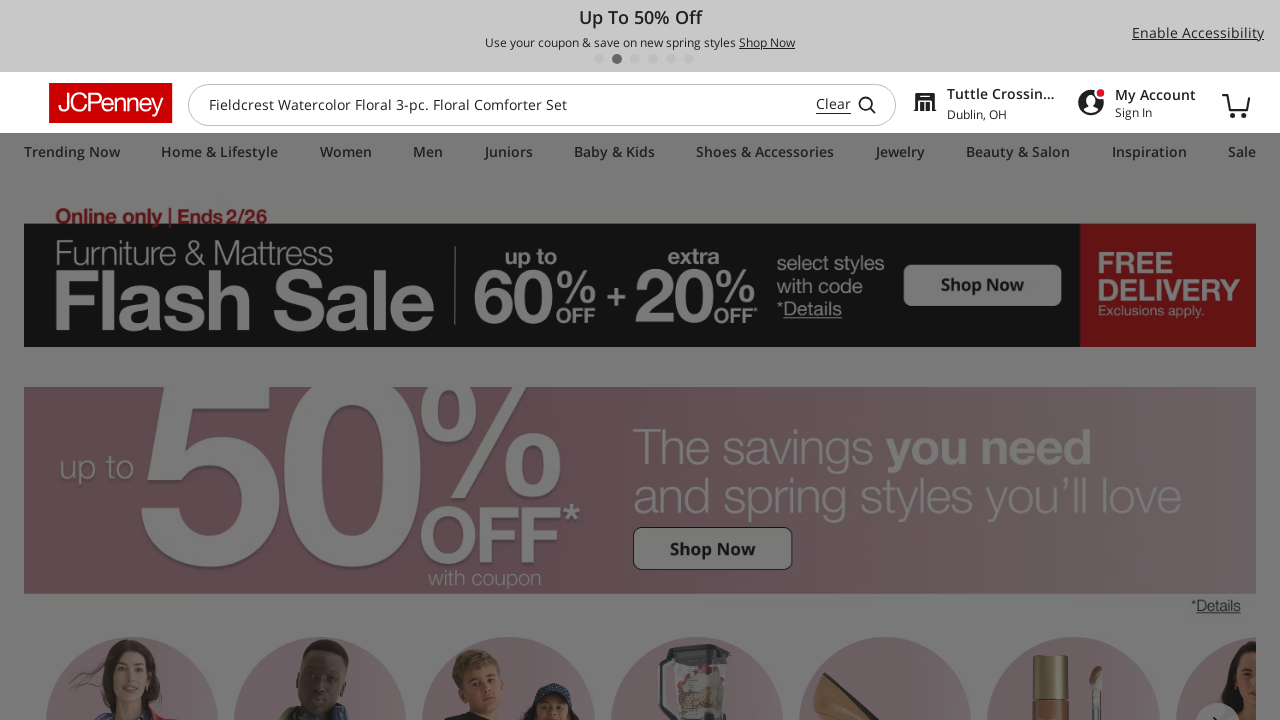

Clicked search button to perform search at (875, 104) on xpath=//button[@data-automation-id='searchIconBlock']
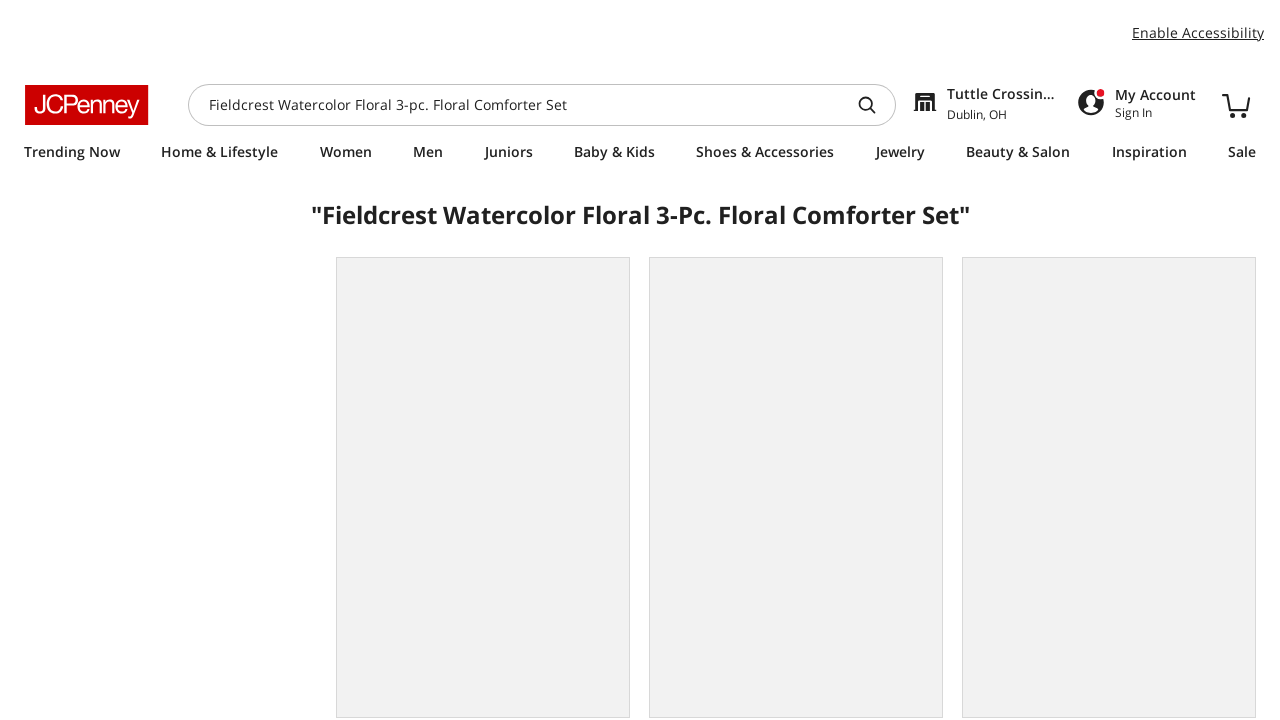

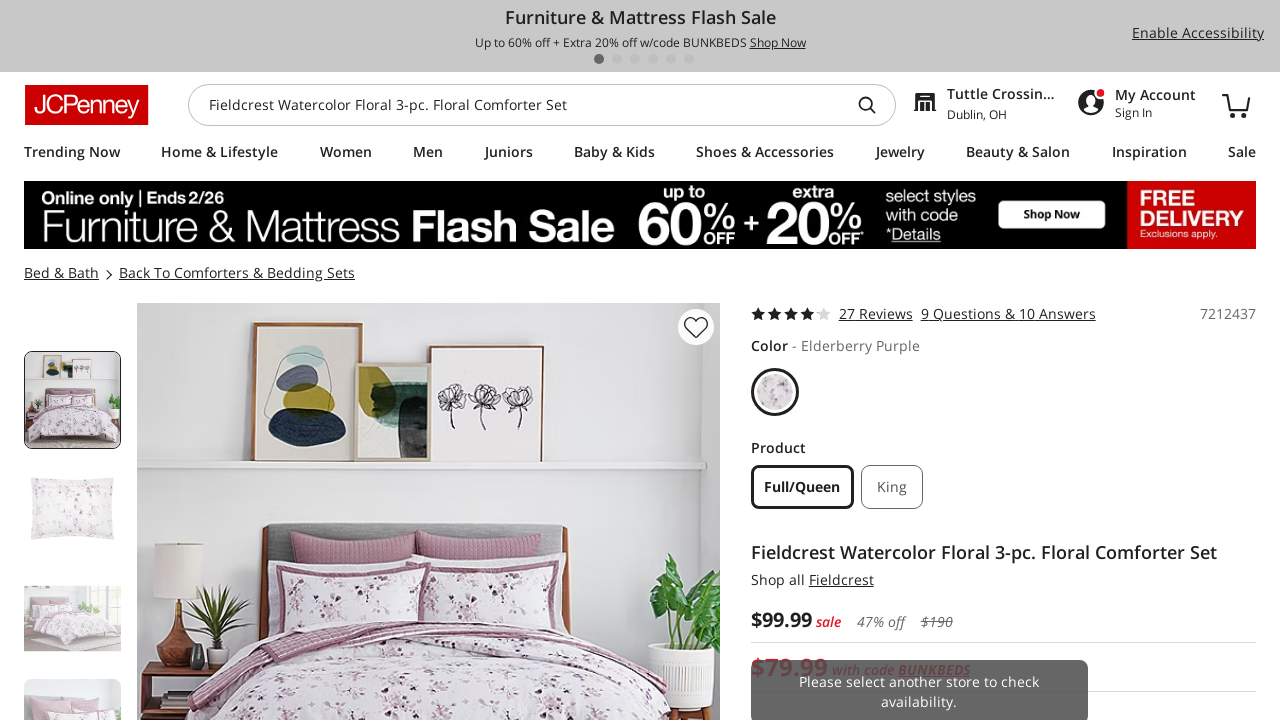